Navigates to an online shop page and verifies that company information content is displayed

Starting URL: https://bonatti.rs/online-shop/1.html

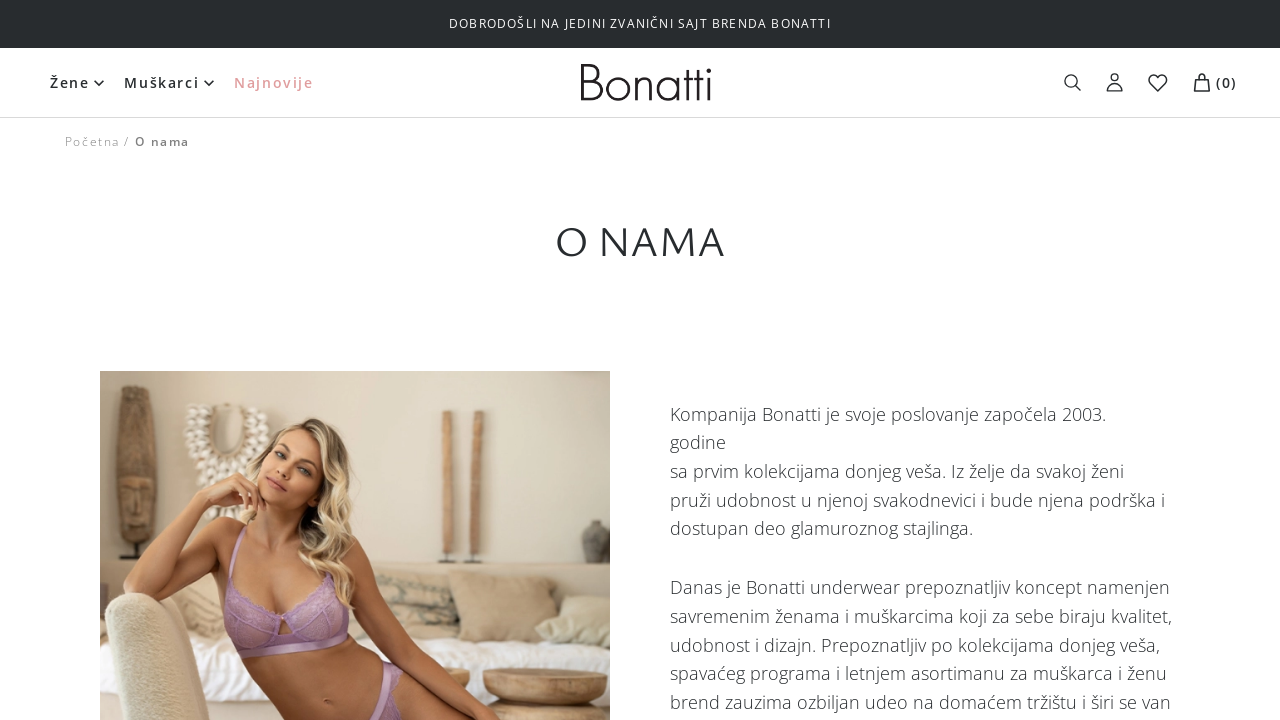

Set viewport size to 706x812
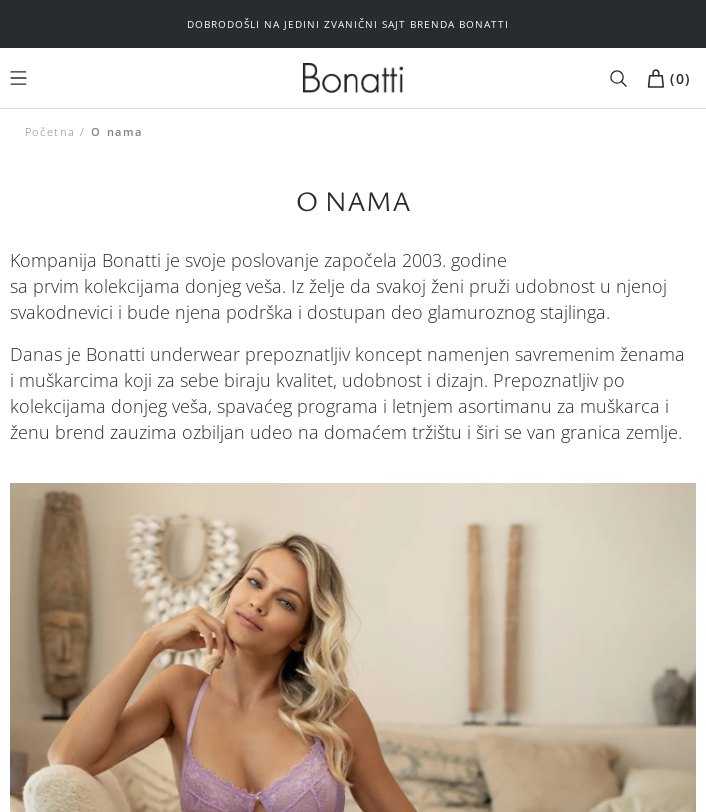

Company information text element loaded
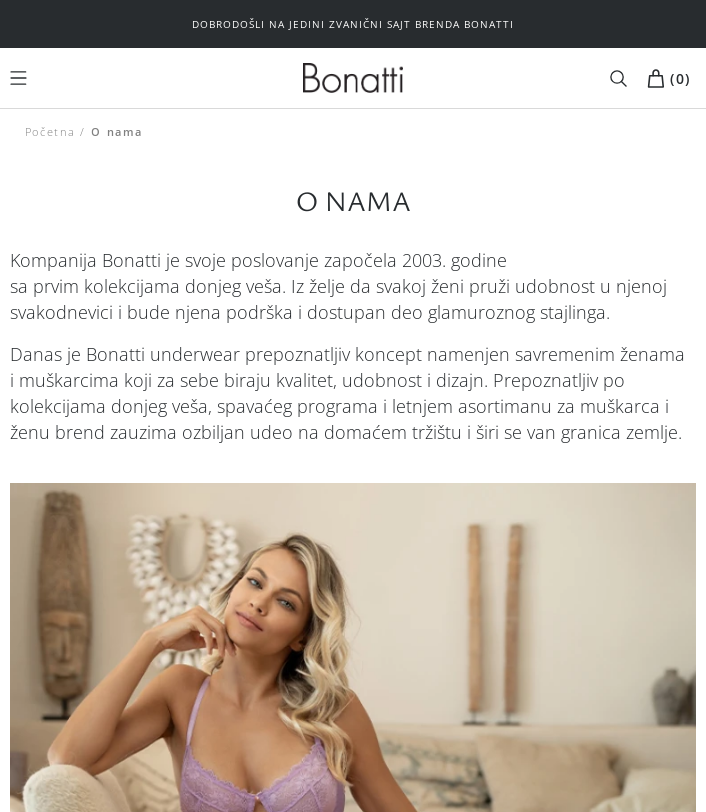

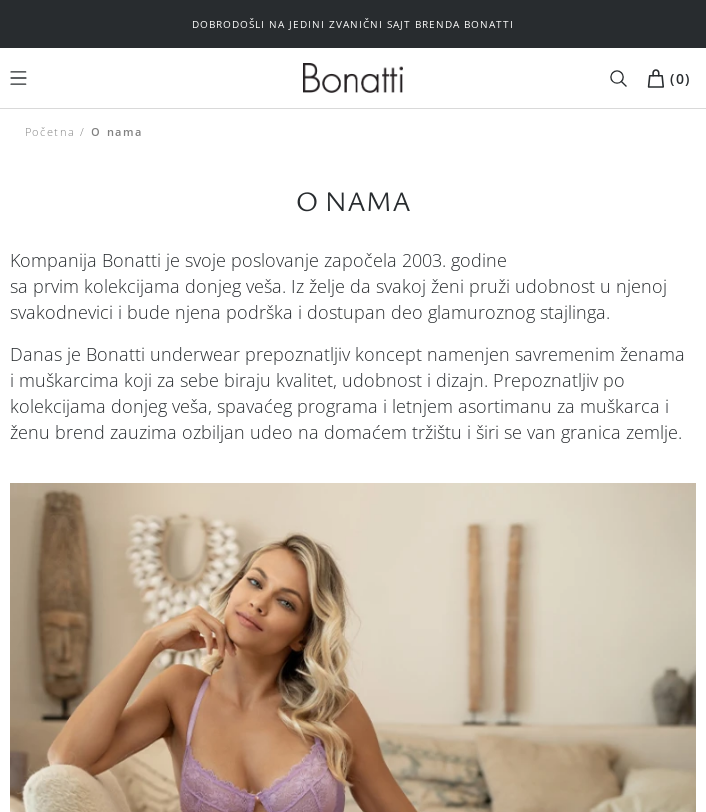